Tests JavaScript alert popup interaction by clicking a button that triggers an alert, clearing the default text, entering a new value, and accepting the alert

Starting URL: https://www.tutorialsteacher.com/codeeditor?cid=js-3

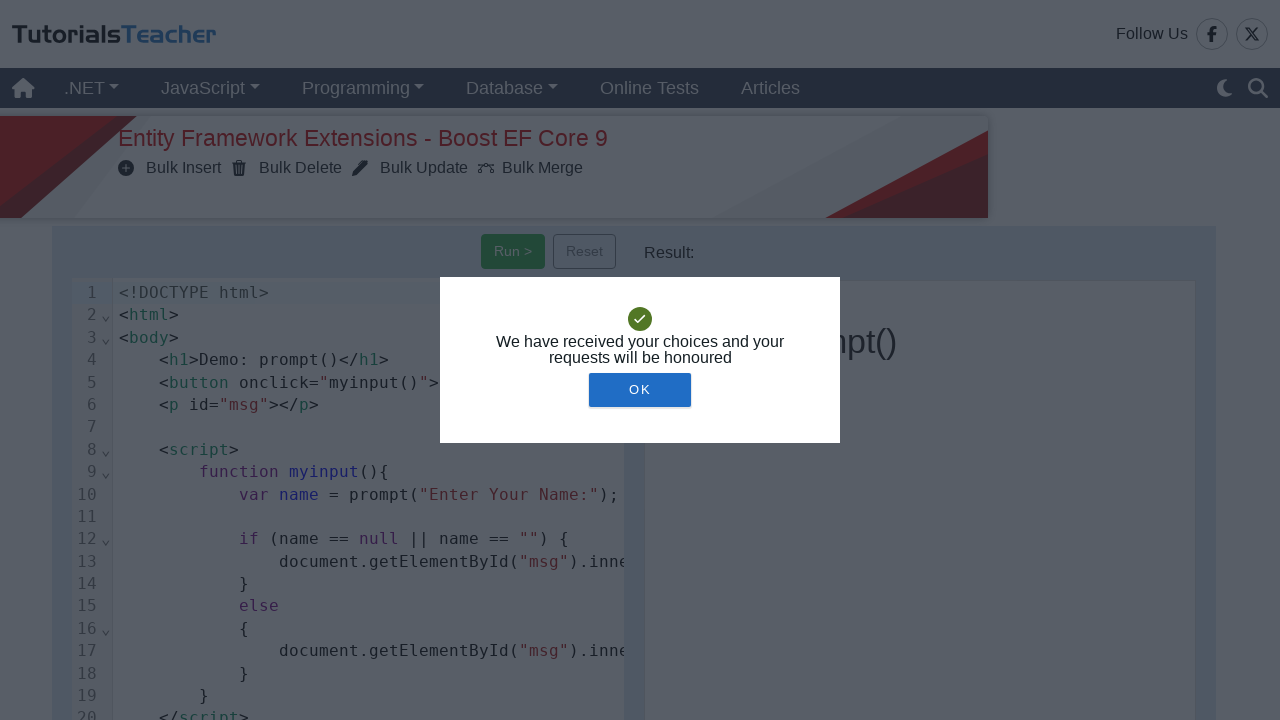

Navigated to JavaScript alert popup test page
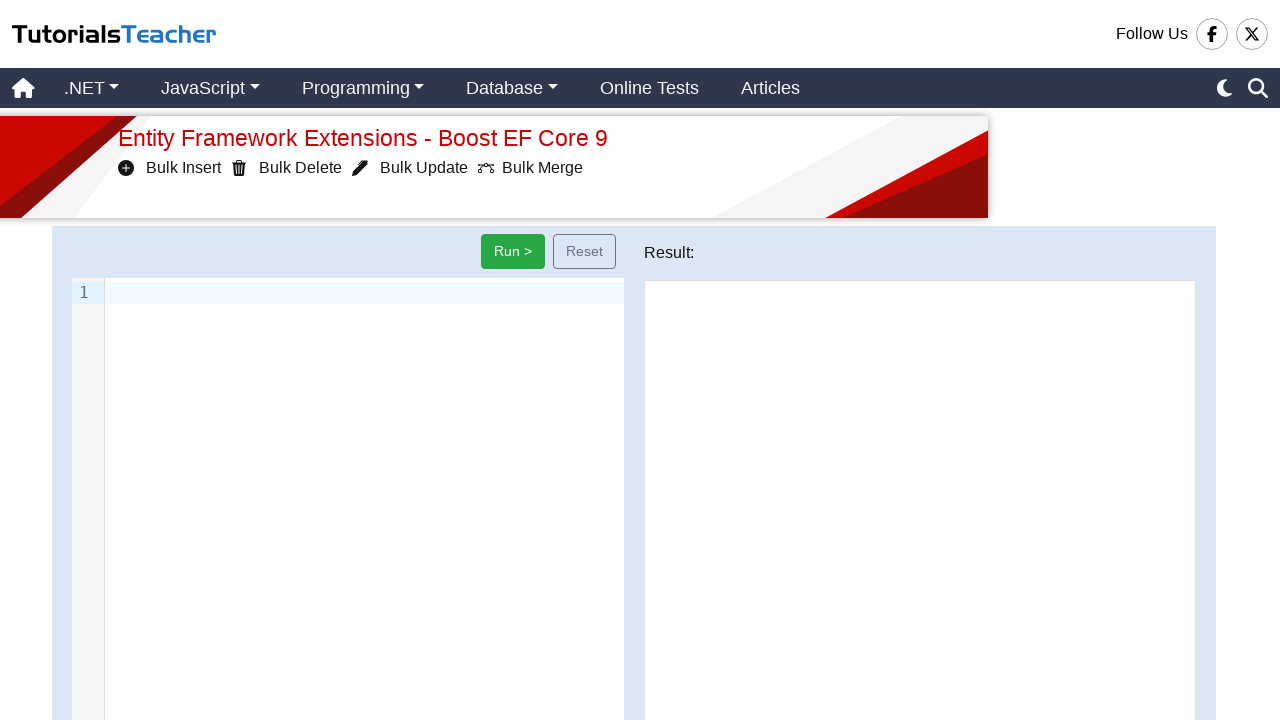

Clicked button to trigger JavaScript alert popup at (91, 88) on xpath=//button
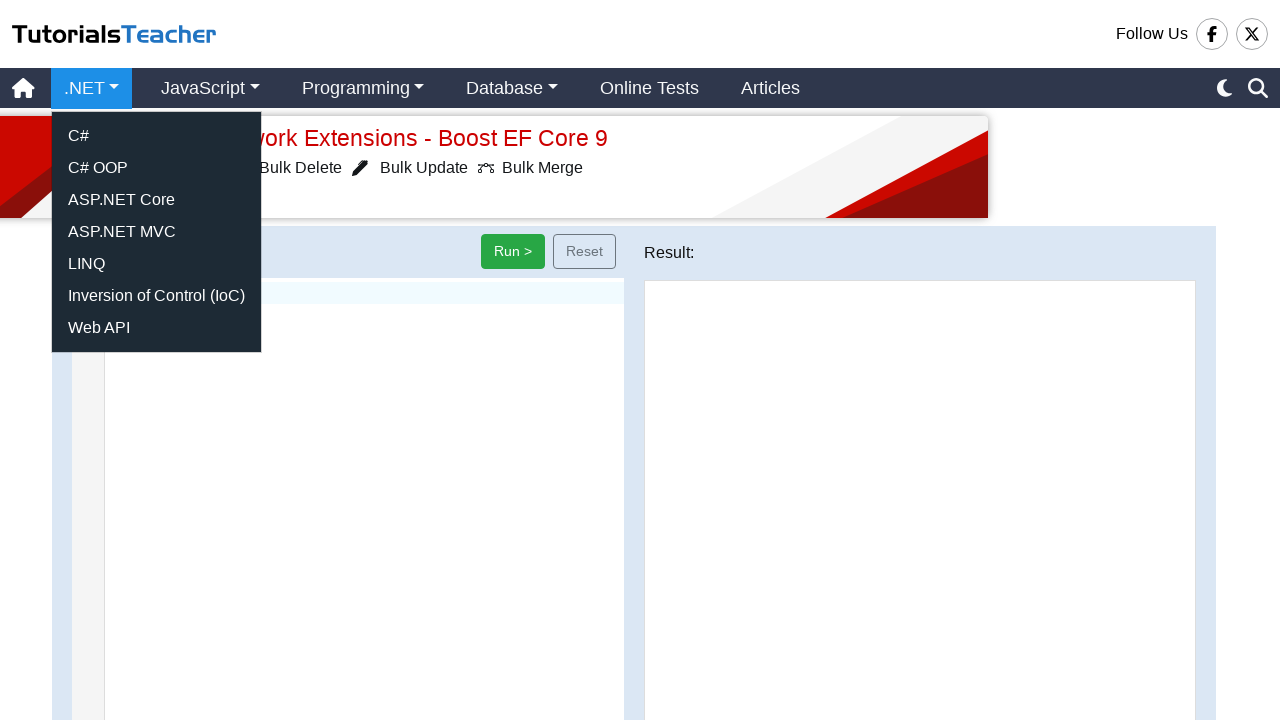

Set up dialog handler to accept alert with value '52'
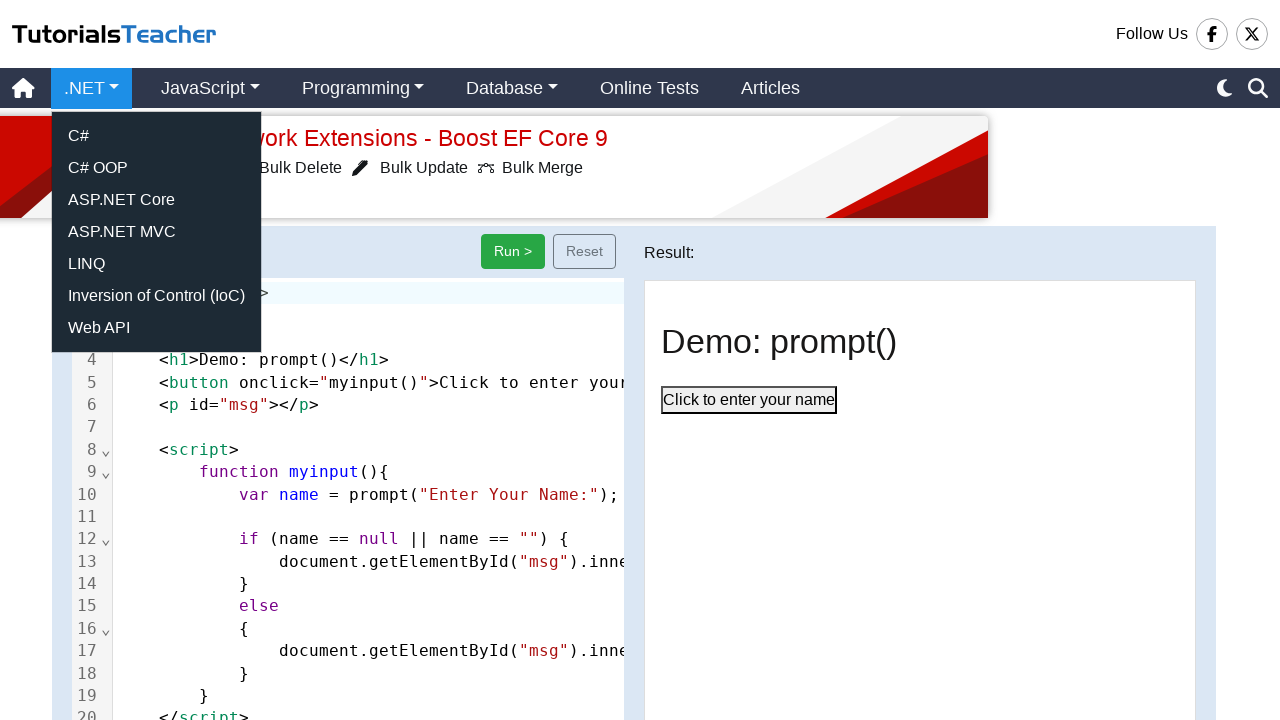

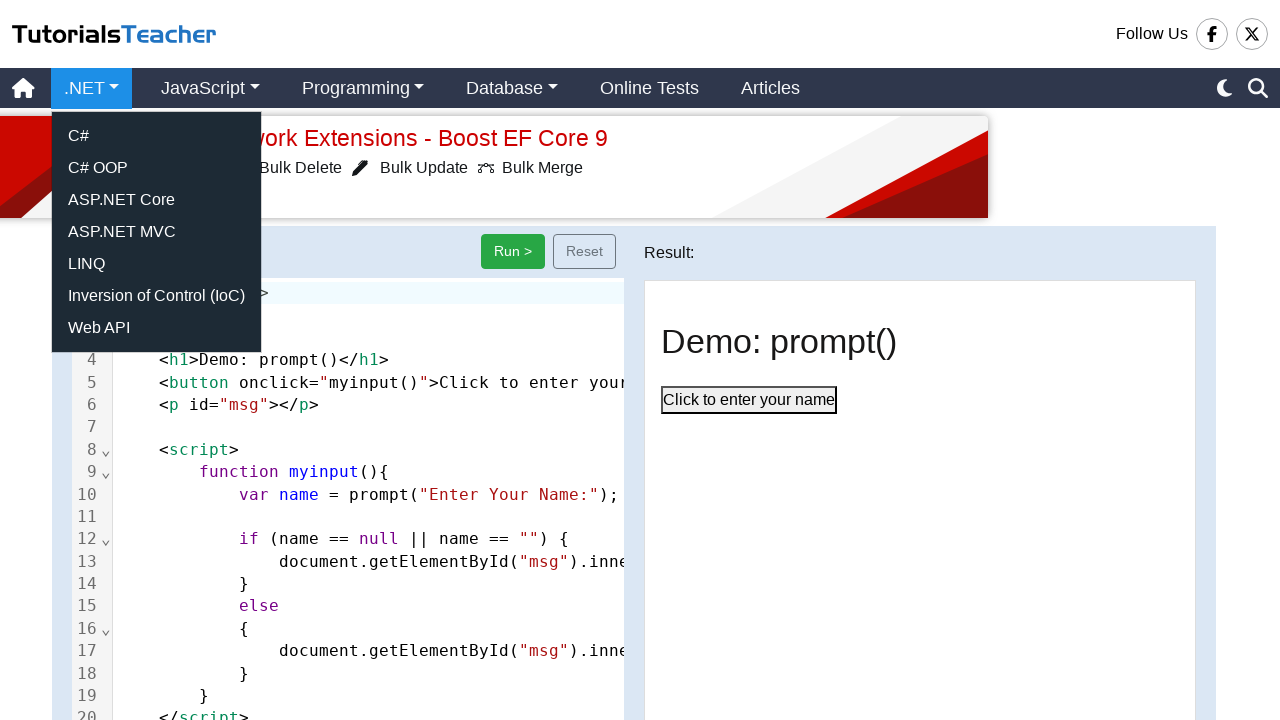